Tests opening a new window and verifying the new window's title

Starting URL: https://the-internet.herokuapp.com/

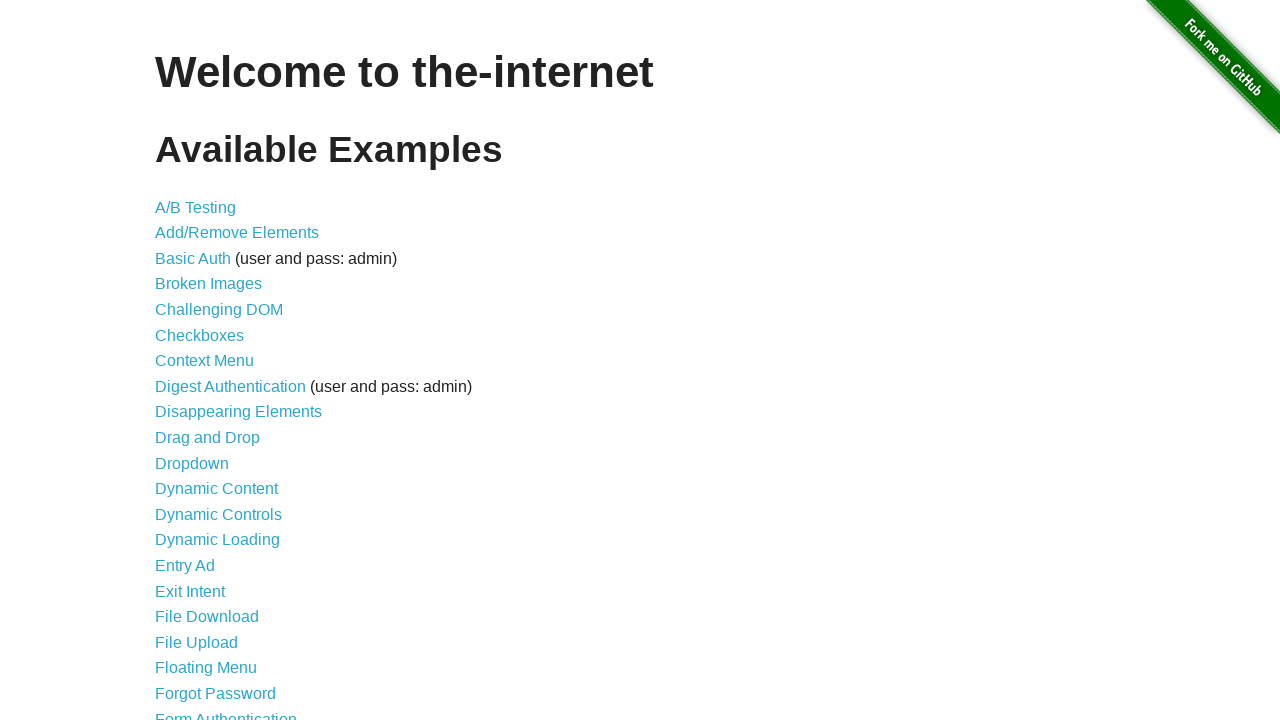

Clicked link to navigate to windows page at (218, 369) on a[href='/windows']
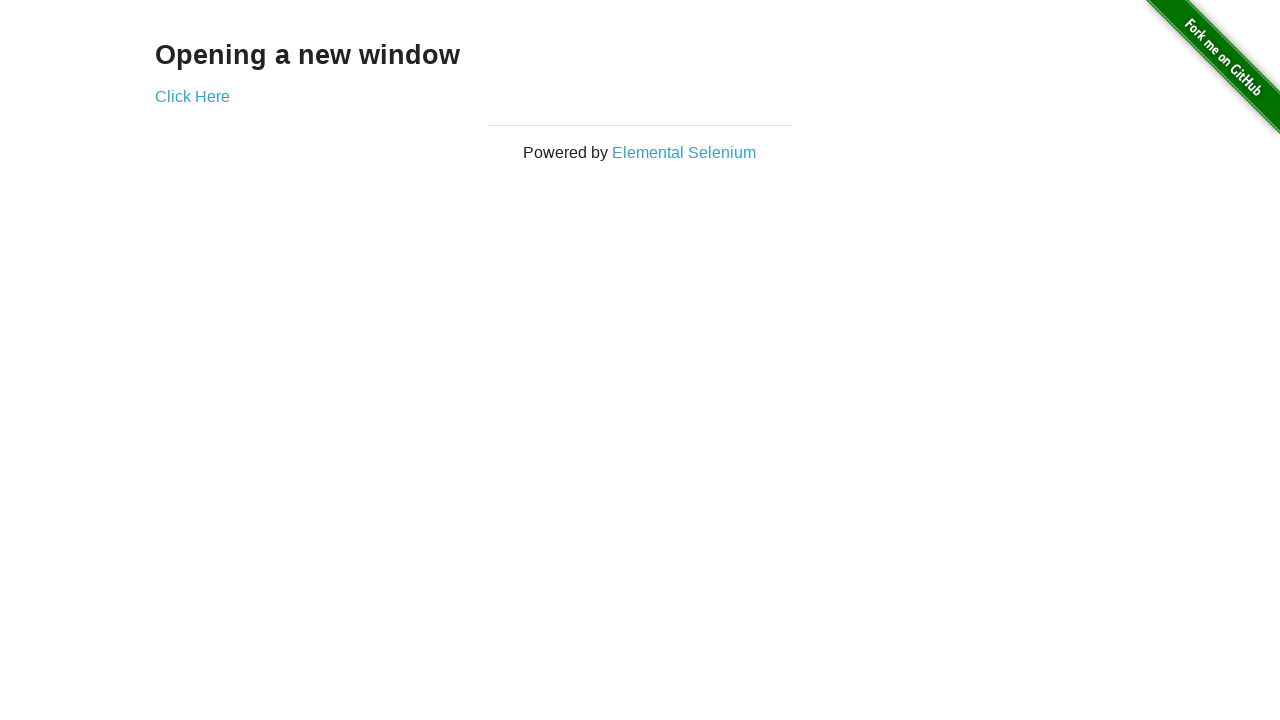

Clicked link to open new window at (192, 96) on a[target='_blank']
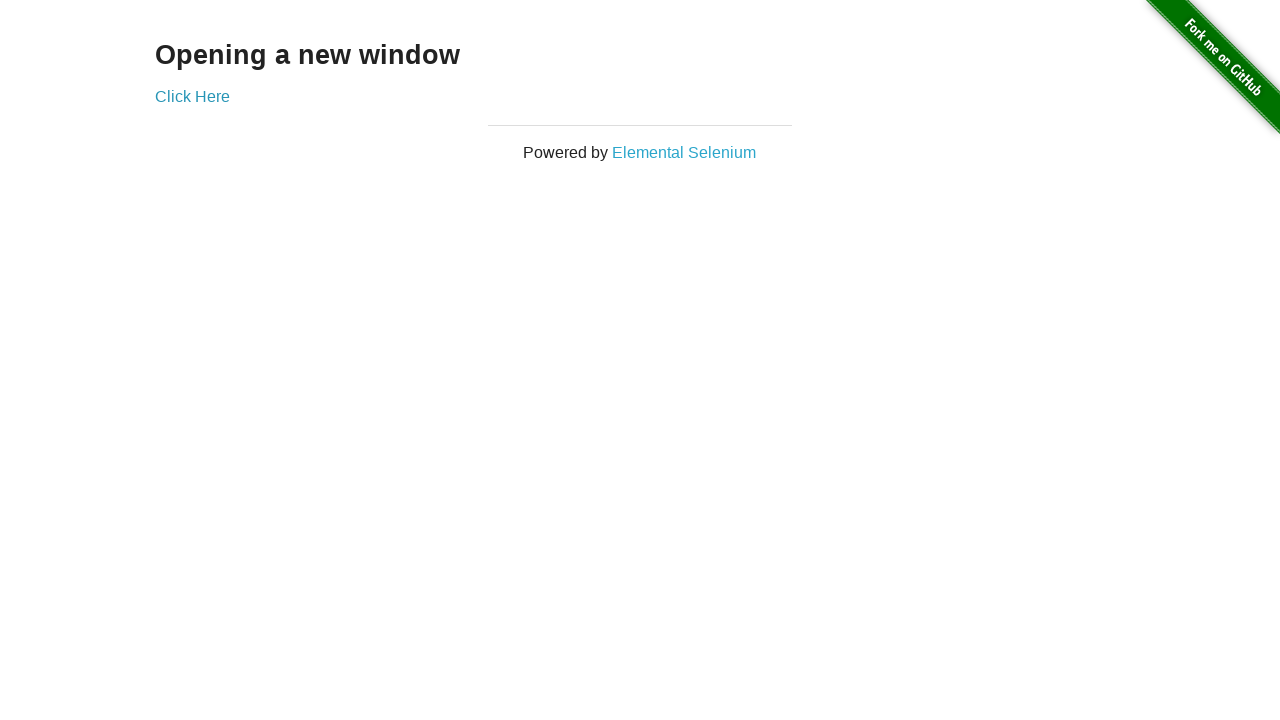

New window opened and page object captured
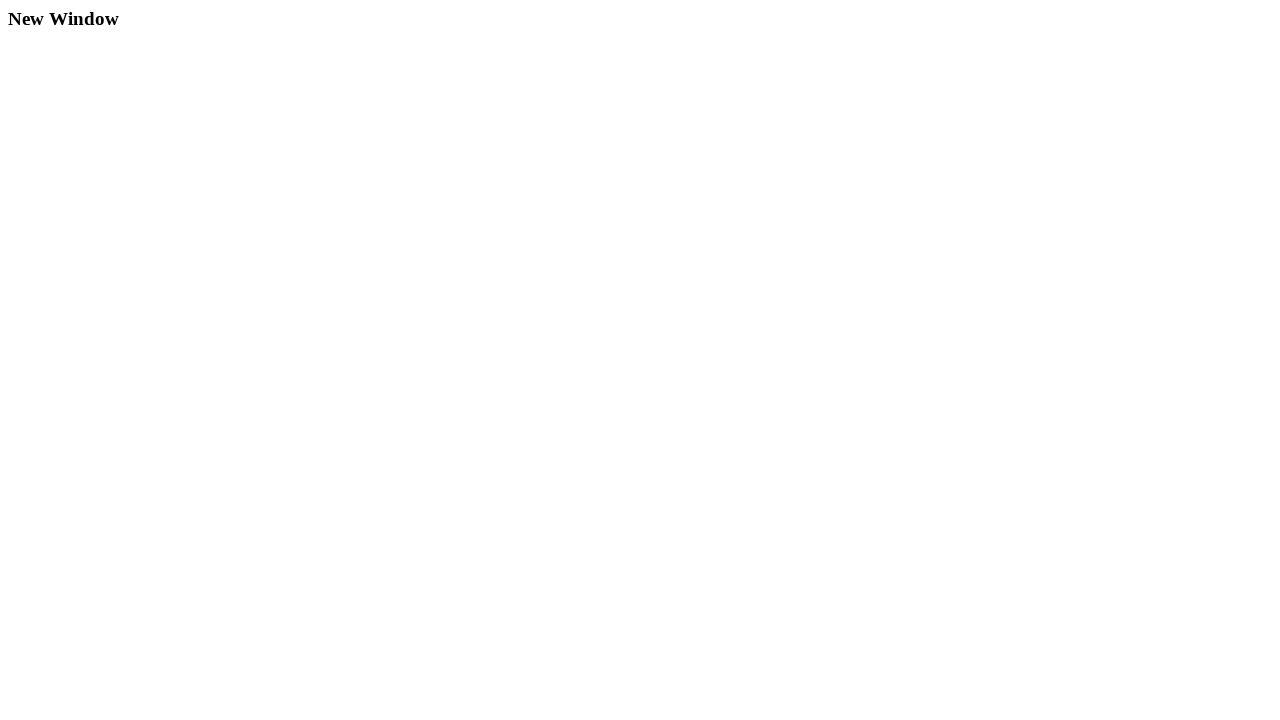

Verified new window title is 'New Window'
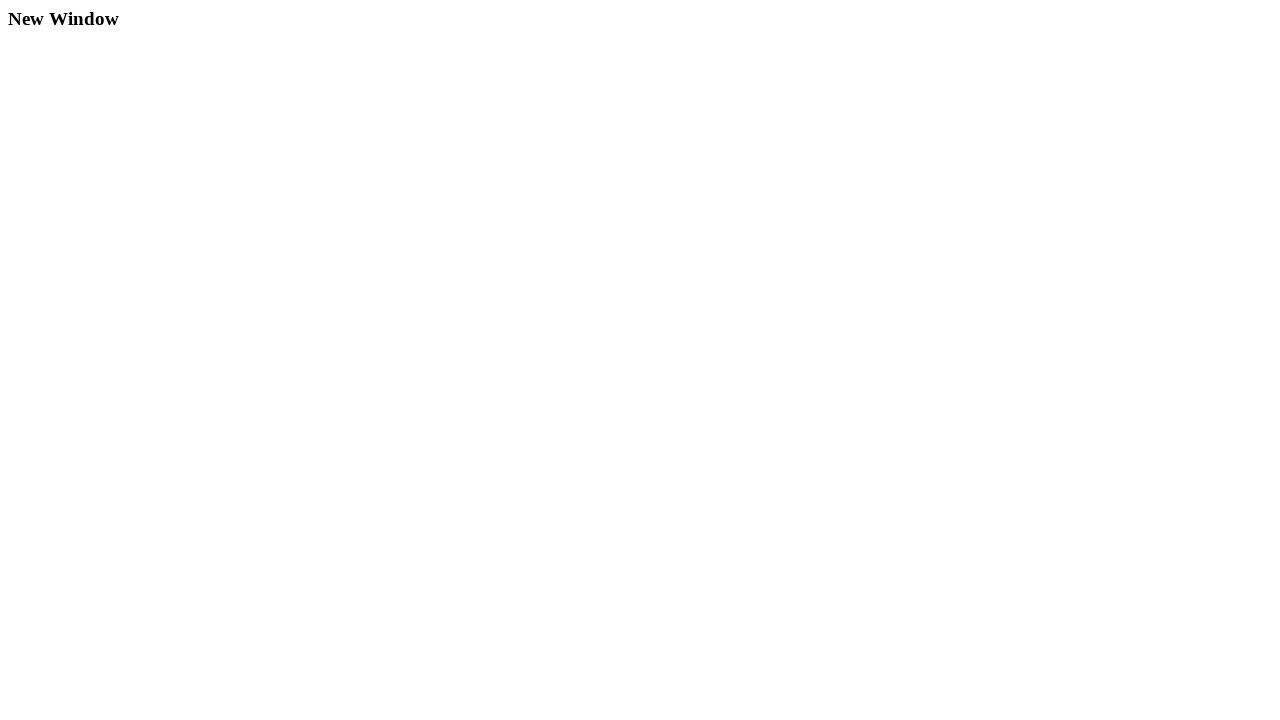

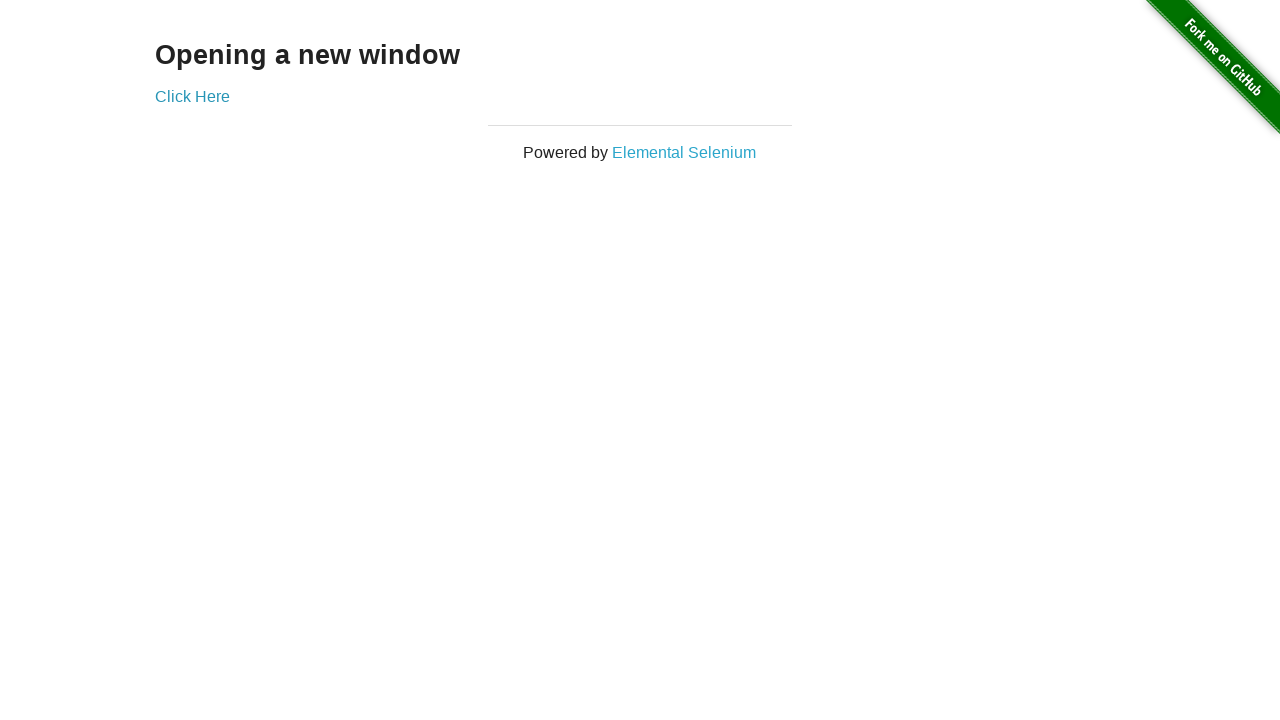